Navigates to Yes24 ticket ranking page, clicks on the exhibition/event category, and then selects the monthly ranking view to display monthly exhibition rankings.

Starting URL: http://ticket.yes24.com/Rank/All

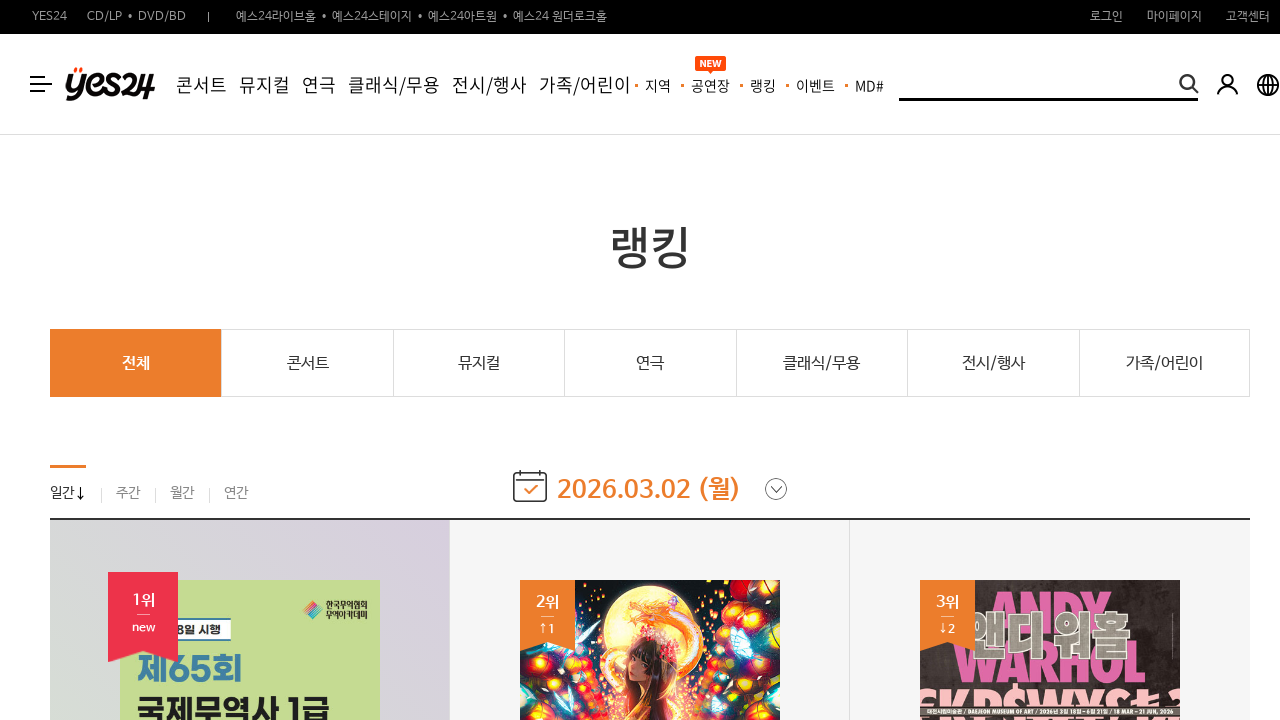

Page loaded and network idle state reached
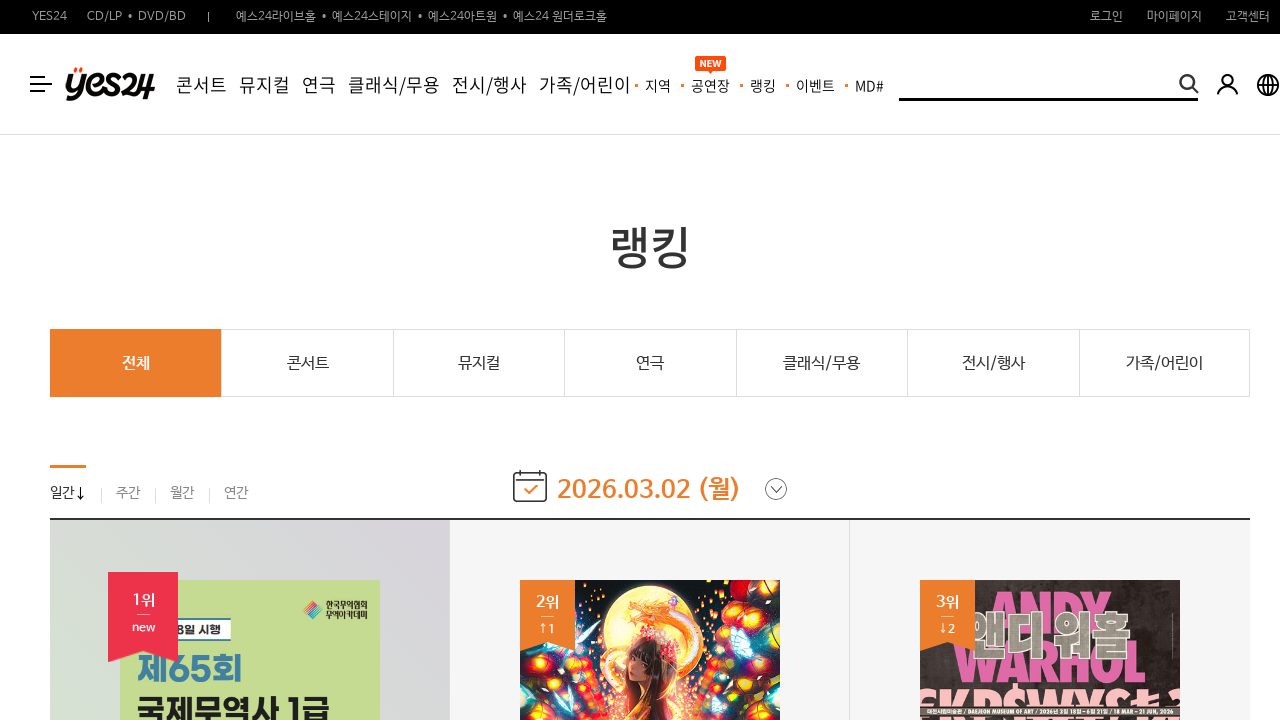

Exhibition/event category link became visible
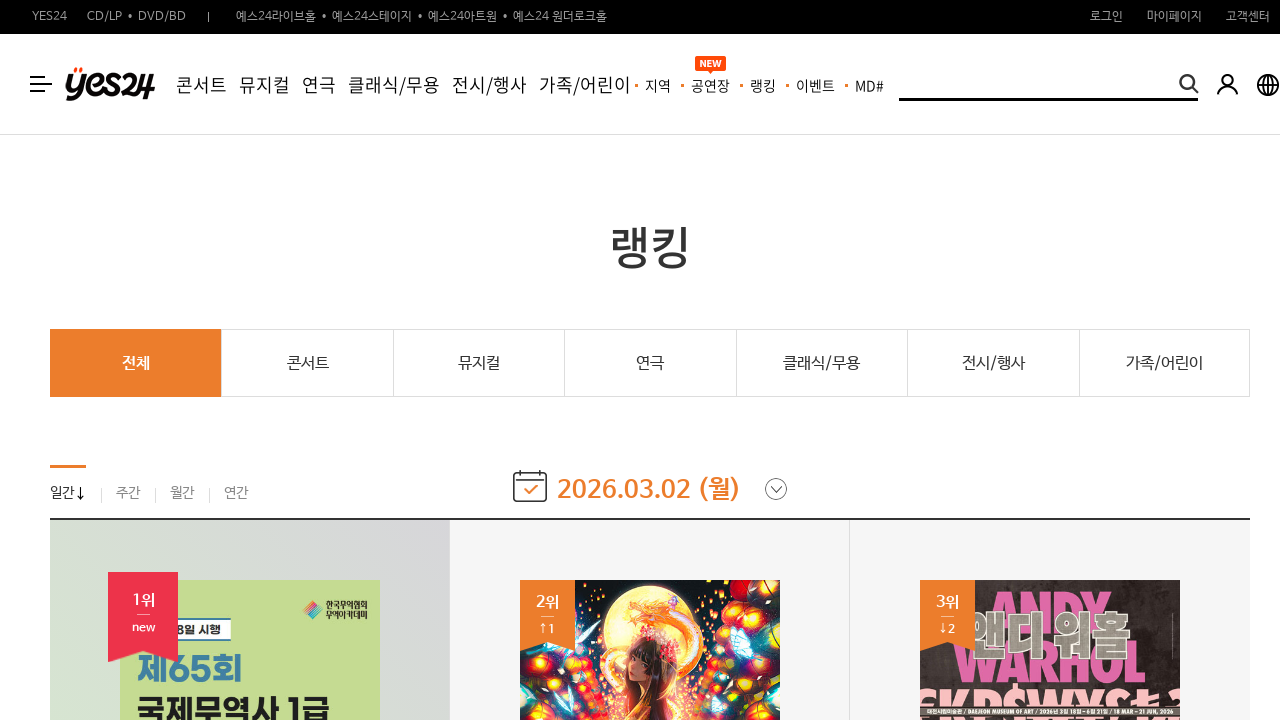

Clicked on exhibition/event category link at (993, 363) on xpath=//a[contains(@href, '/New/Rank/Ranking.aspx?genre=15460')]
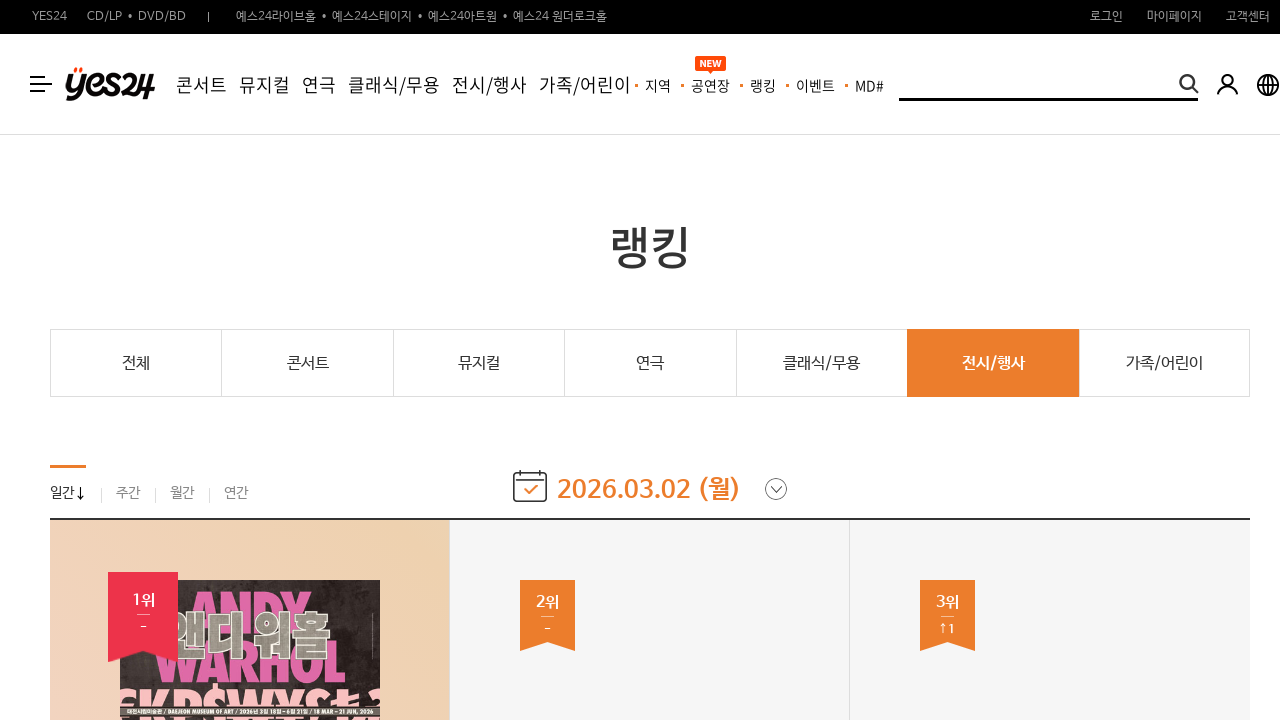

Exhibition page loaded and network idle state reached
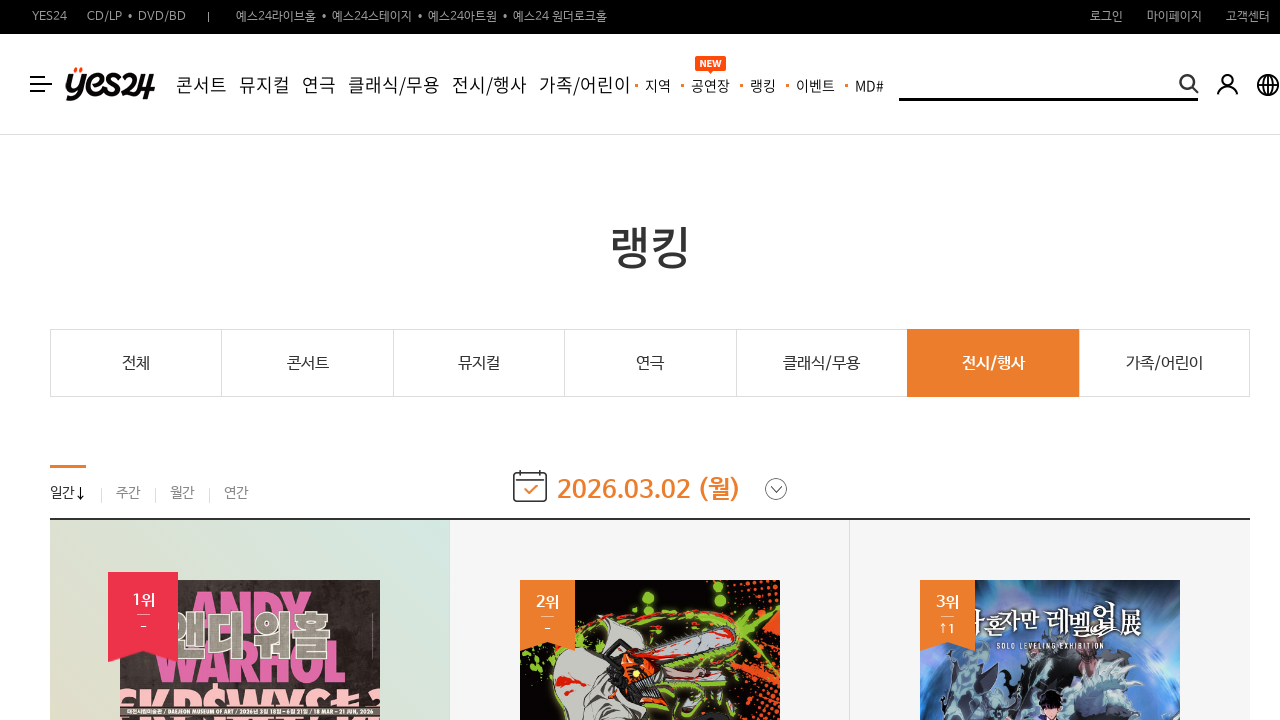

Monthly category link became visible
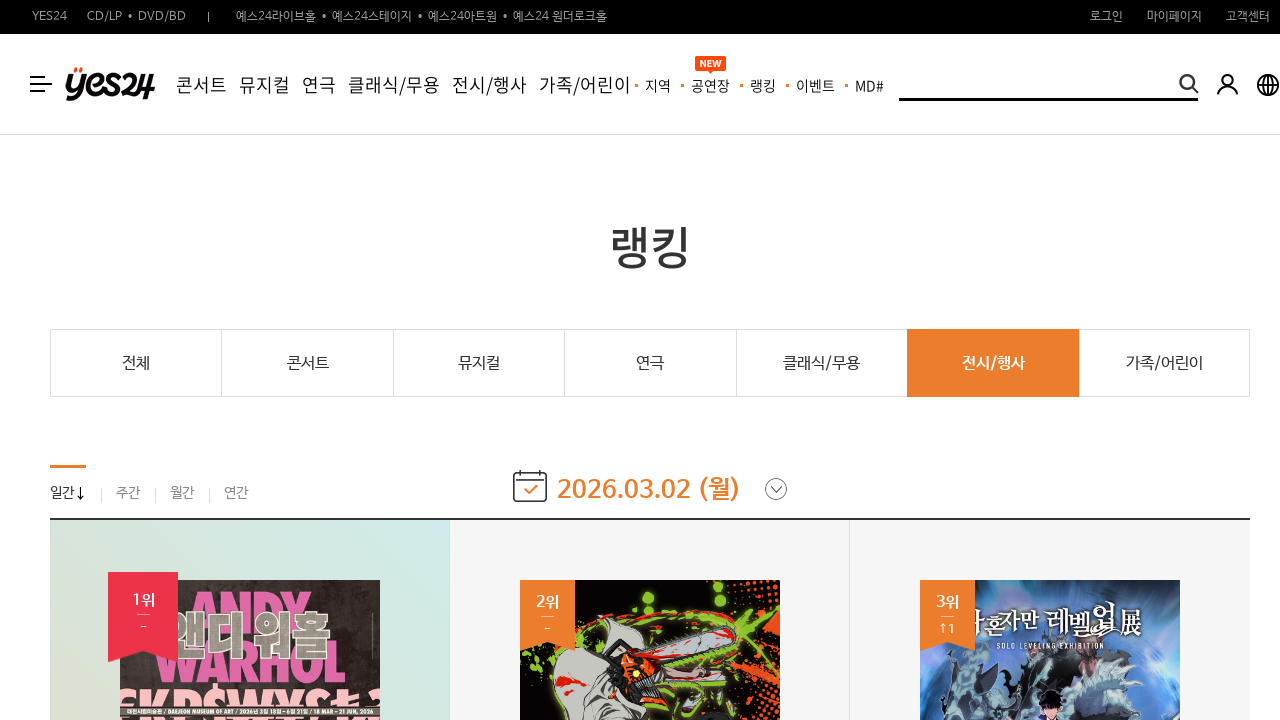

Clicked on monthly category link at (182, 492) on xpath=//a[contains(@categoryid, '3') and contains(text(), '월간')]
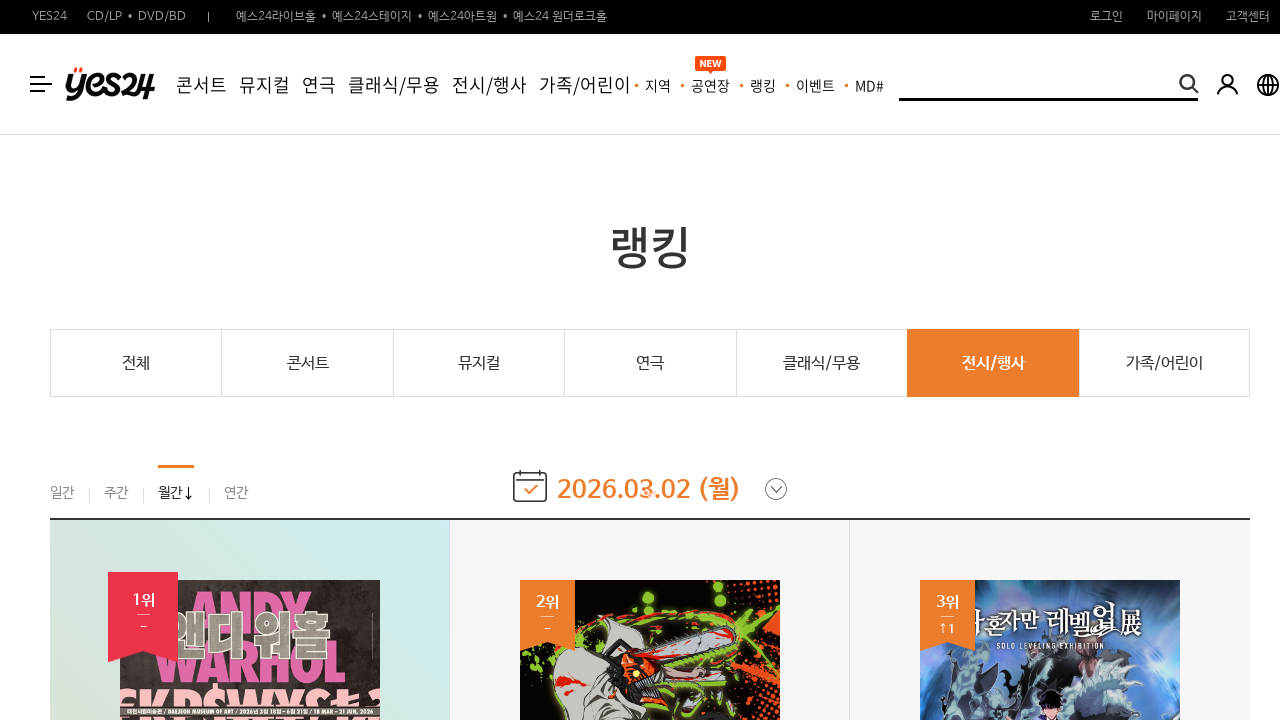

Monthly ranking page loaded and network idle state reached
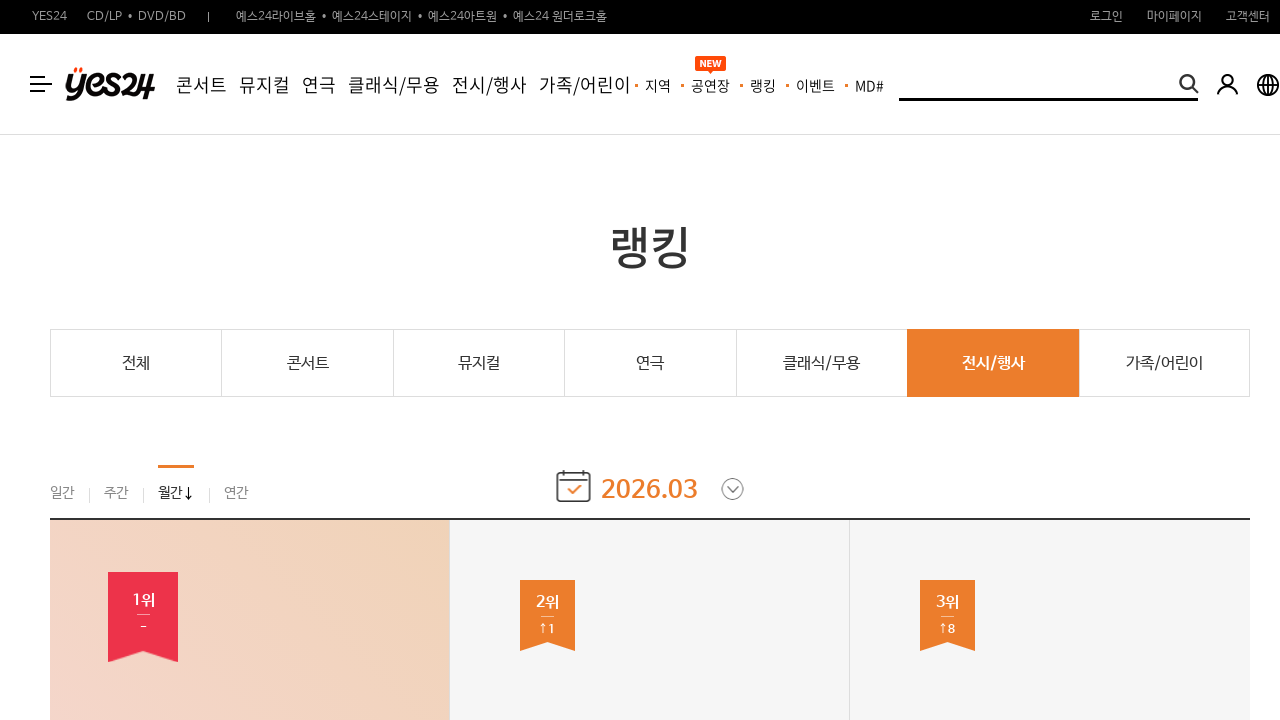

Monthly exhibition ranking list displayed
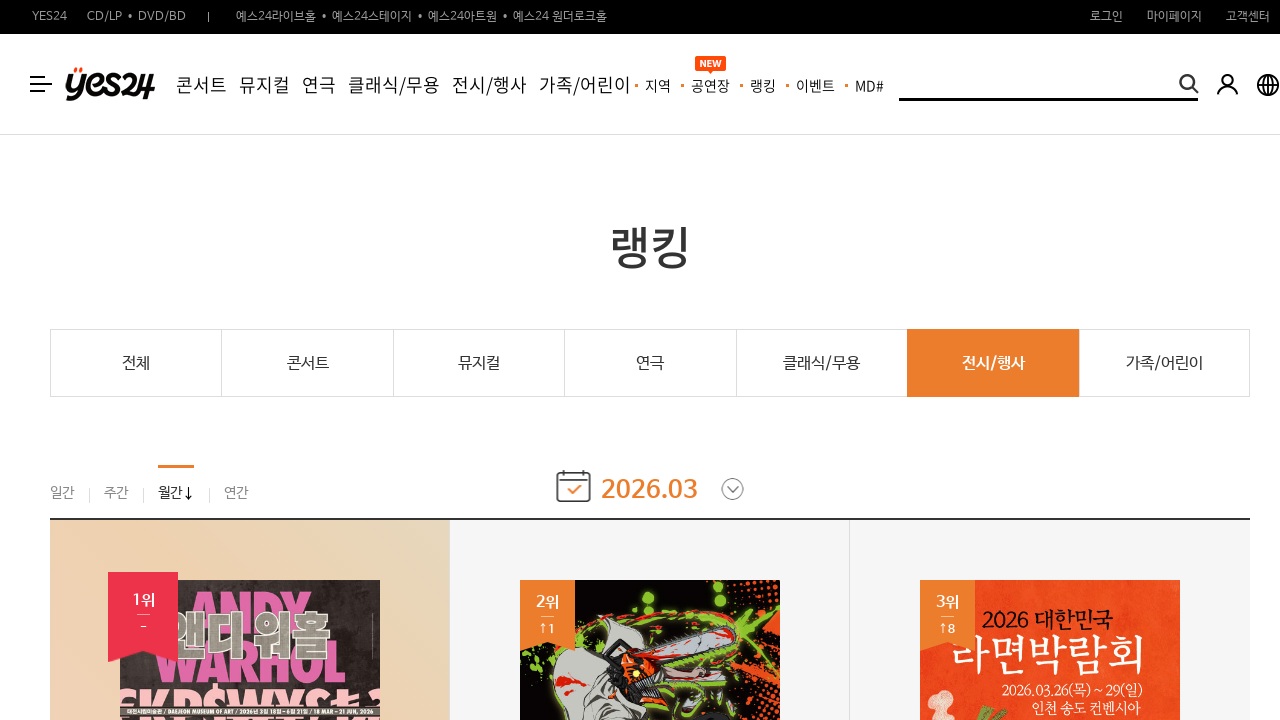

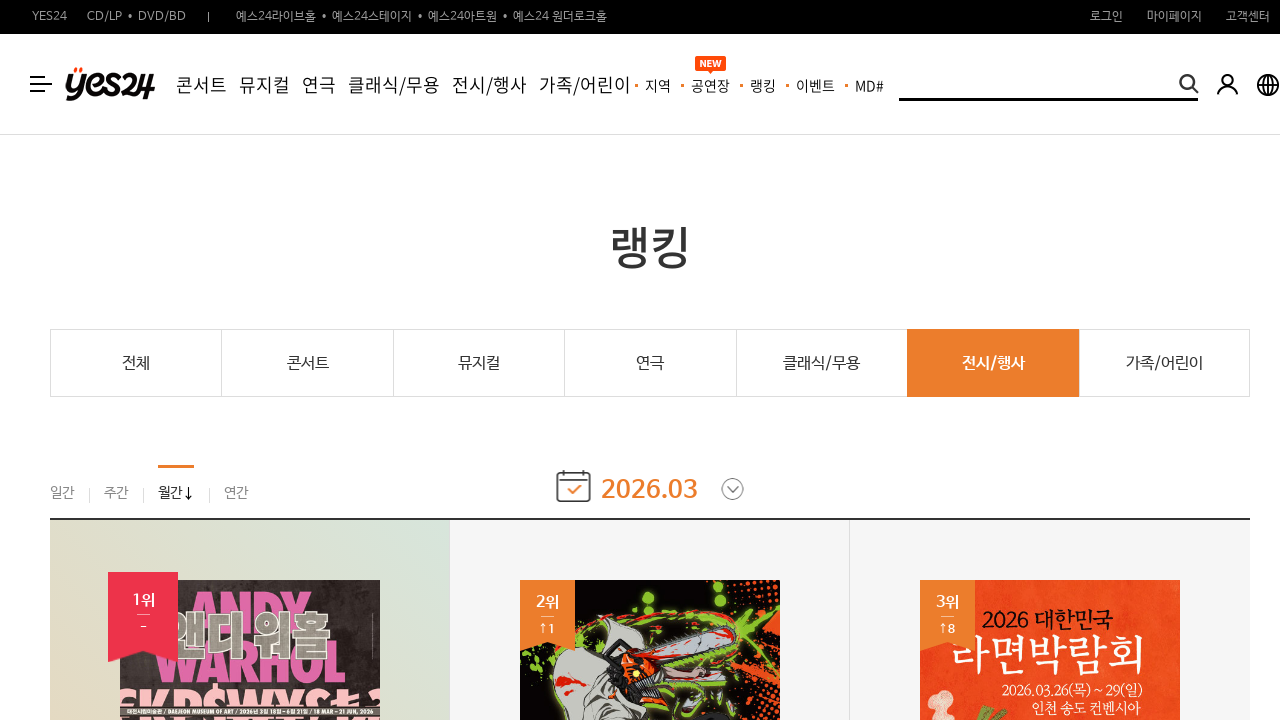